Tests sorting a second table (with helpful CSS class markup) by the "Due" column in ascending order using the class-based selector

Starting URL: http://the-internet.herokuapp.com/tables

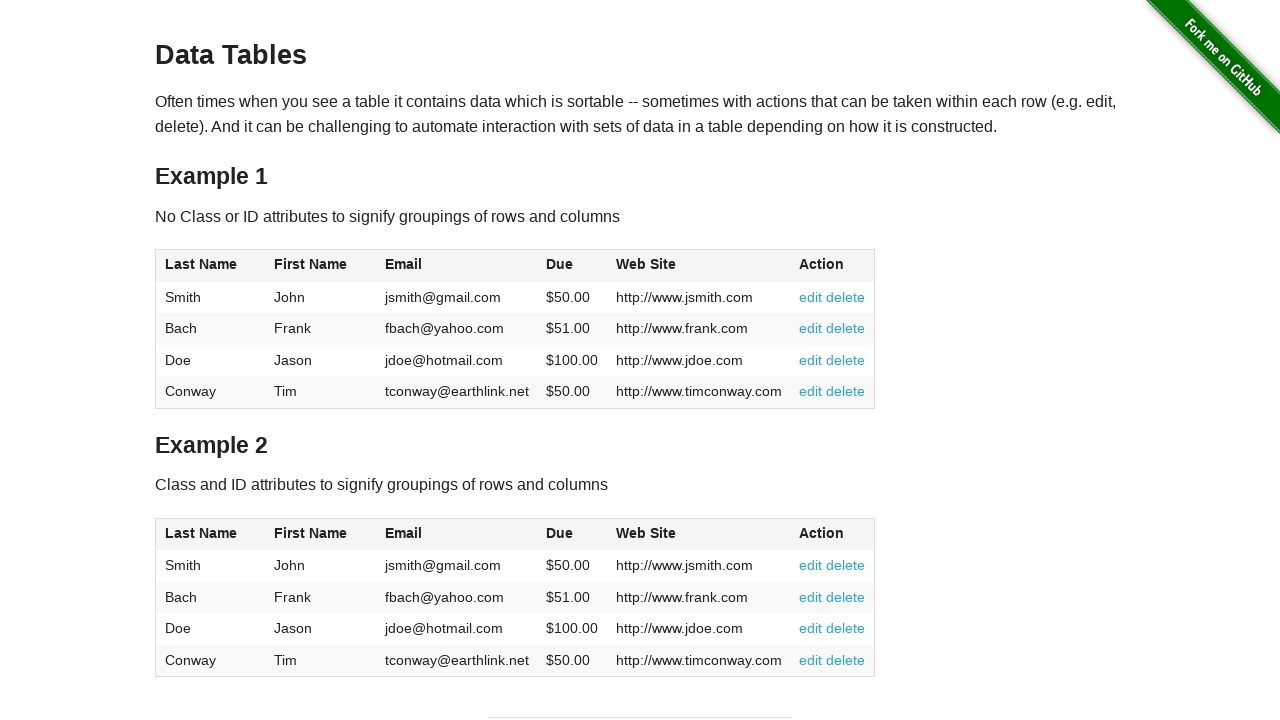

Clicked 'Due' column header in table2 to sort ascending at (560, 533) on #table2 thead .dues
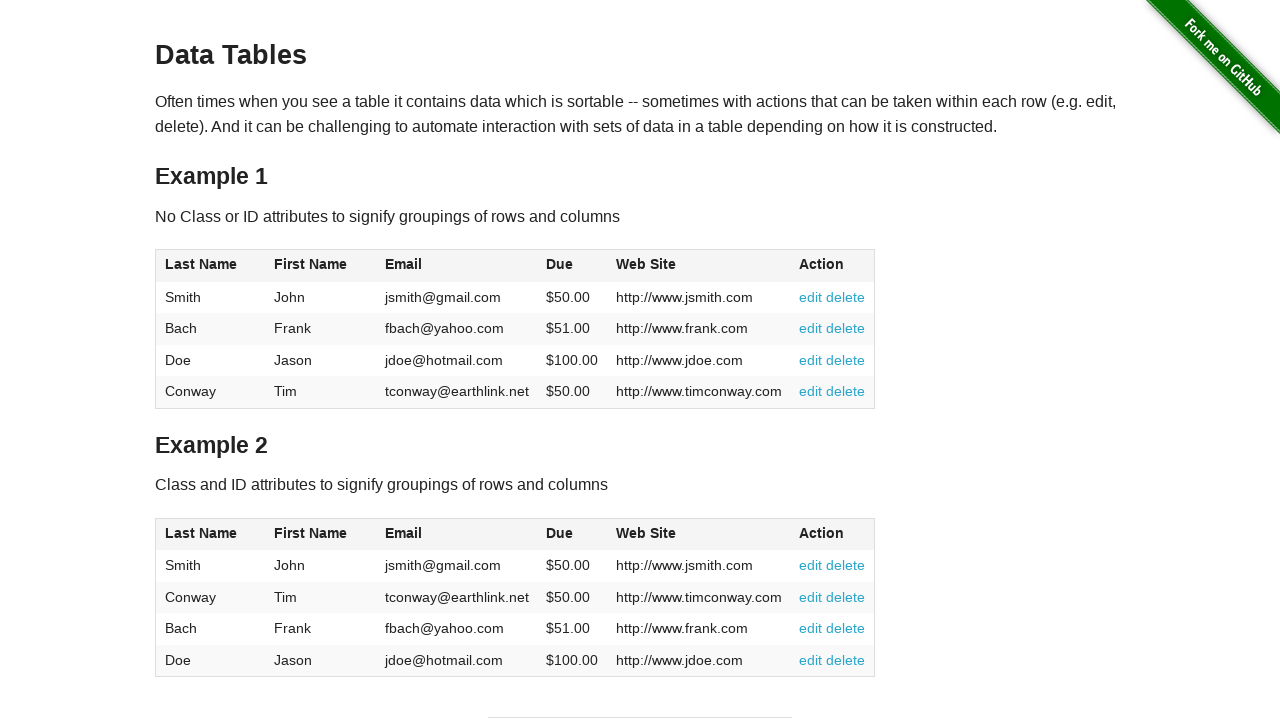

Waited for table2 to be sorted and dues column to be visible
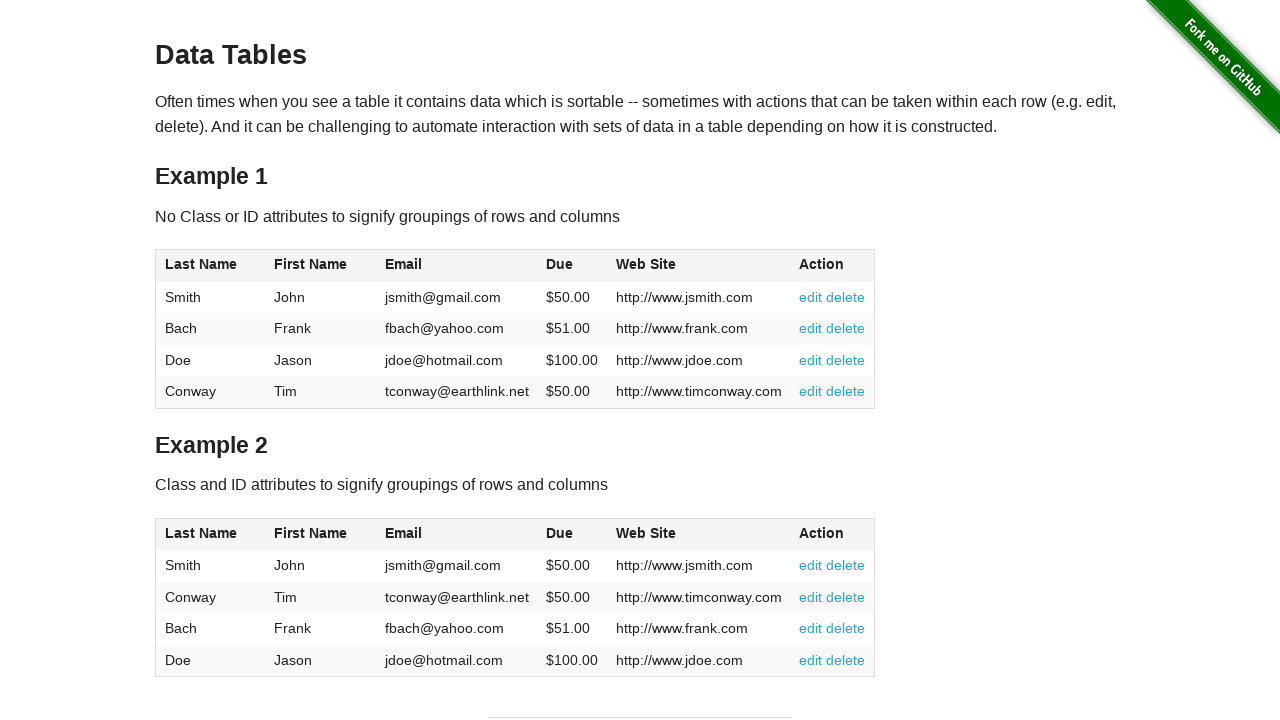

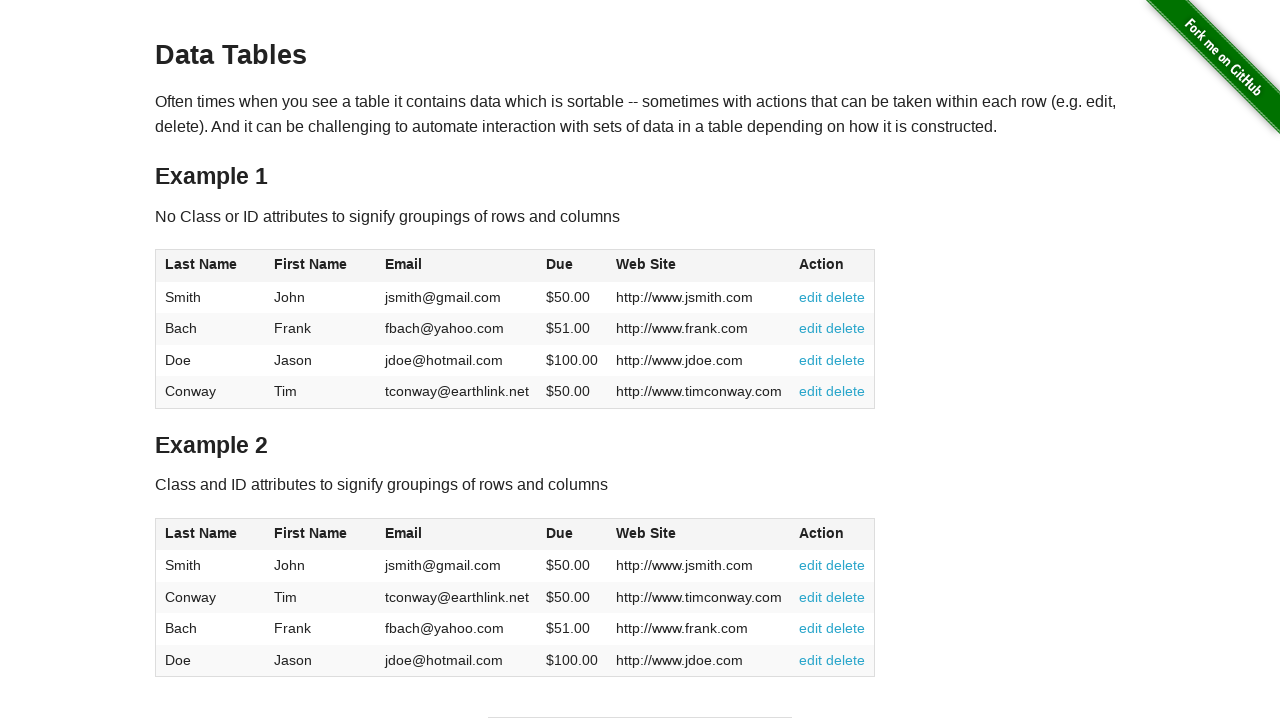